Tests viewing the shopping cart by clicking on the cart button

Starting URL: https://ecommerce-playground.lambdatest.io/

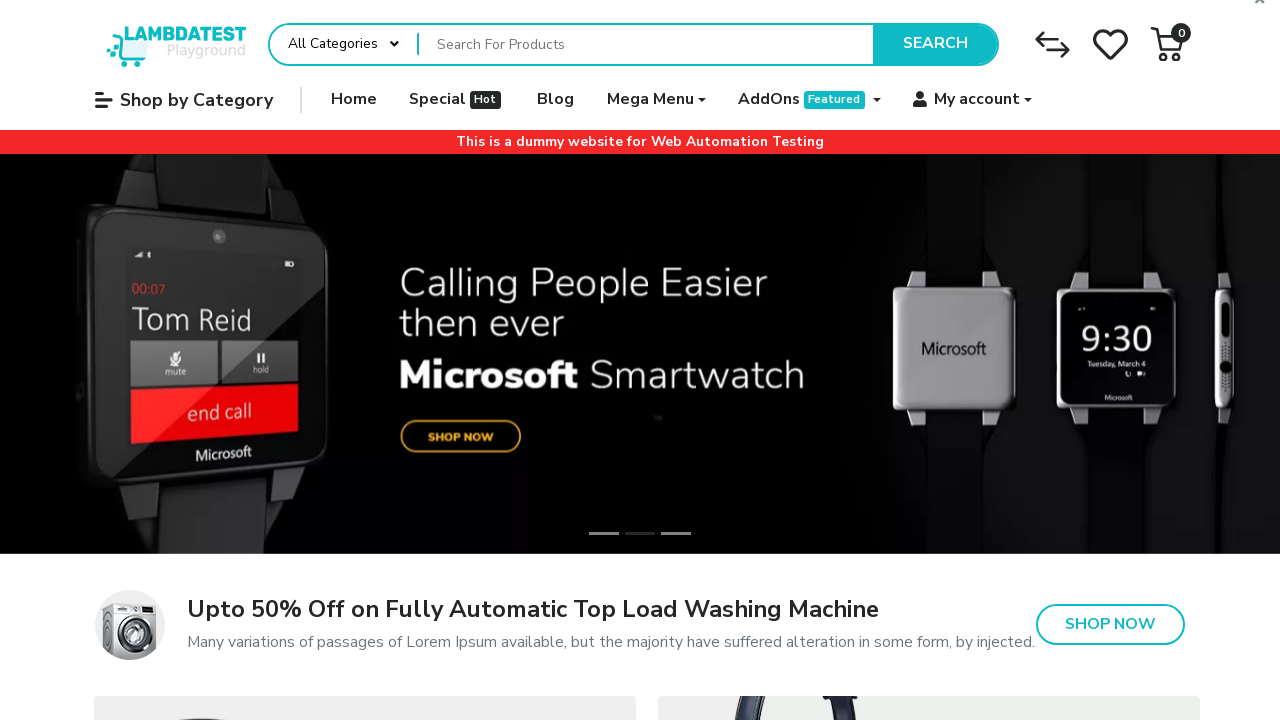

Navigated to ecommerce playground home page
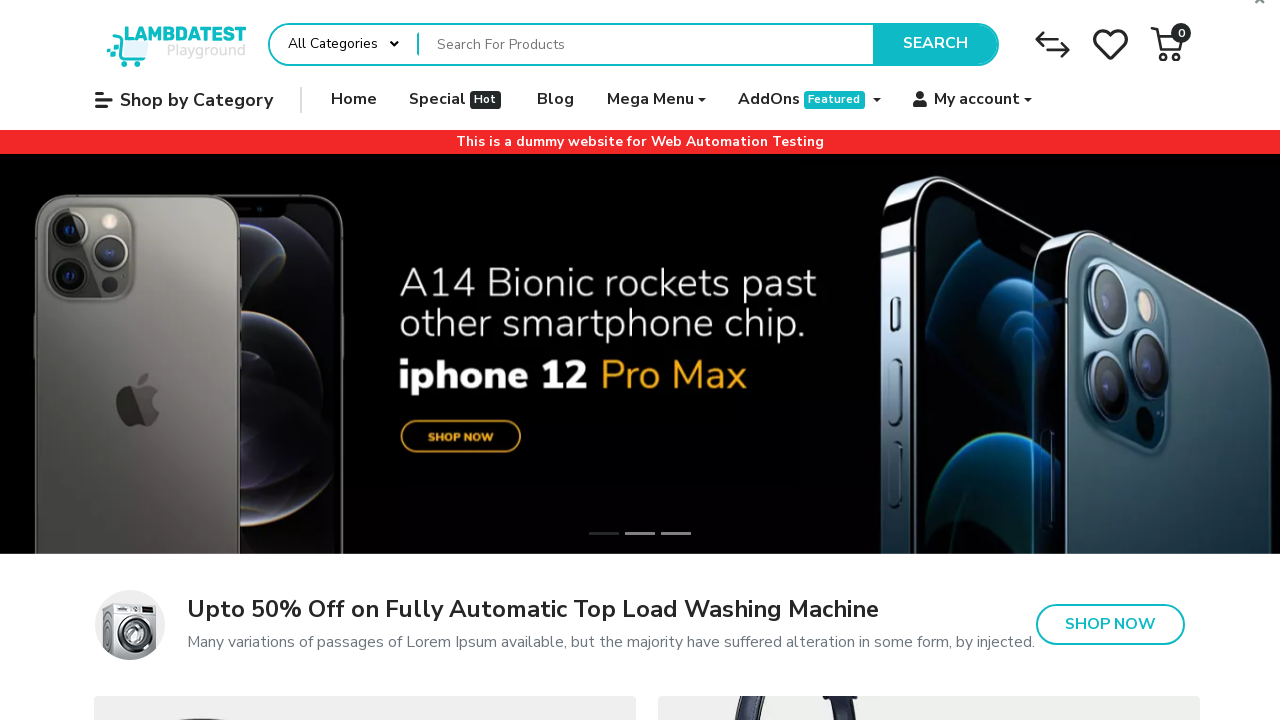

Clicked on the cart button to view shopping cart at (1168, 44) on xpath=//*[@id="entry_217825"]/a/div[1]
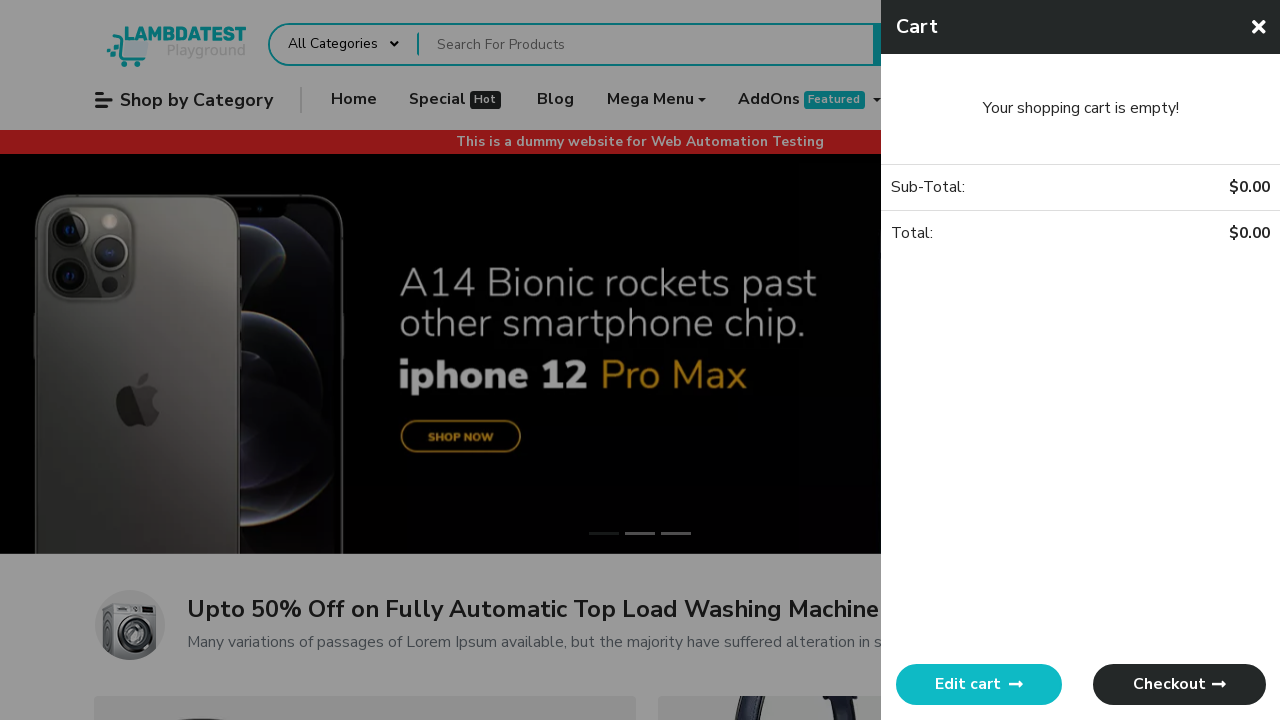

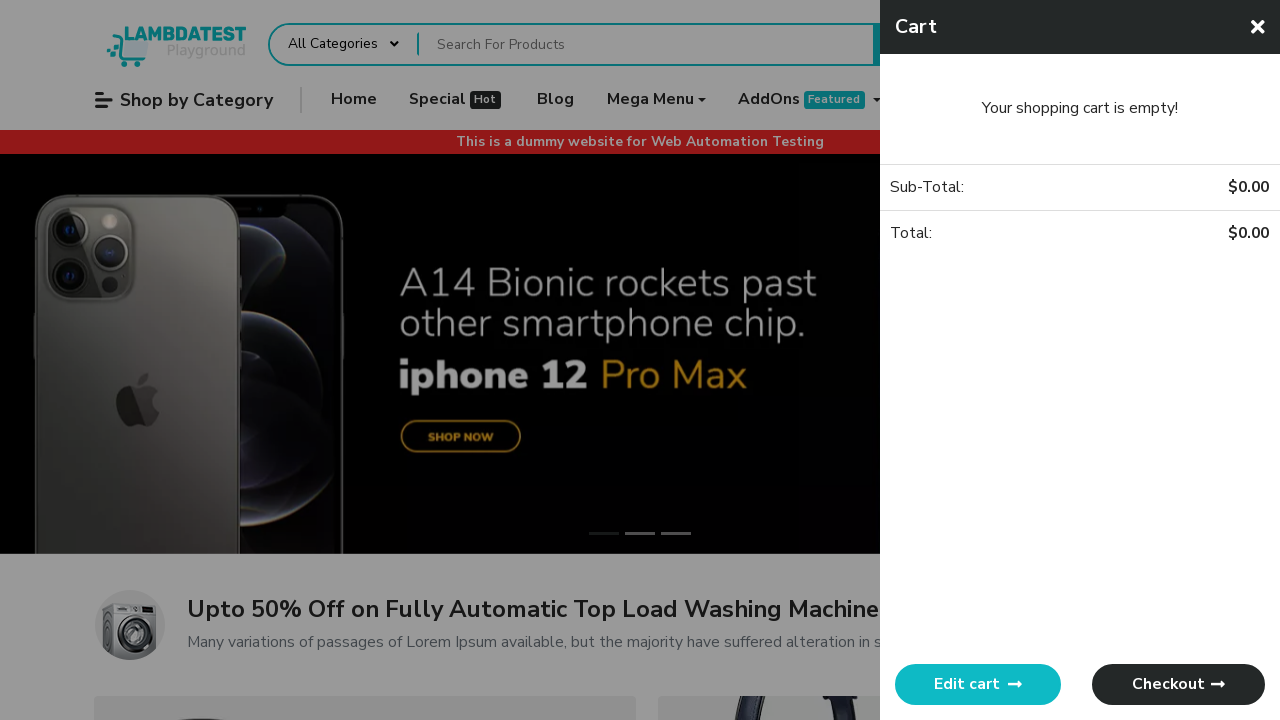